Tests navigation from a parent website to a child website via hyperlink click, switches to the new window, and verifies text content is present on the destination page

Starting URL: https://www.rahulshettyacademy.com/loginpagePractise/

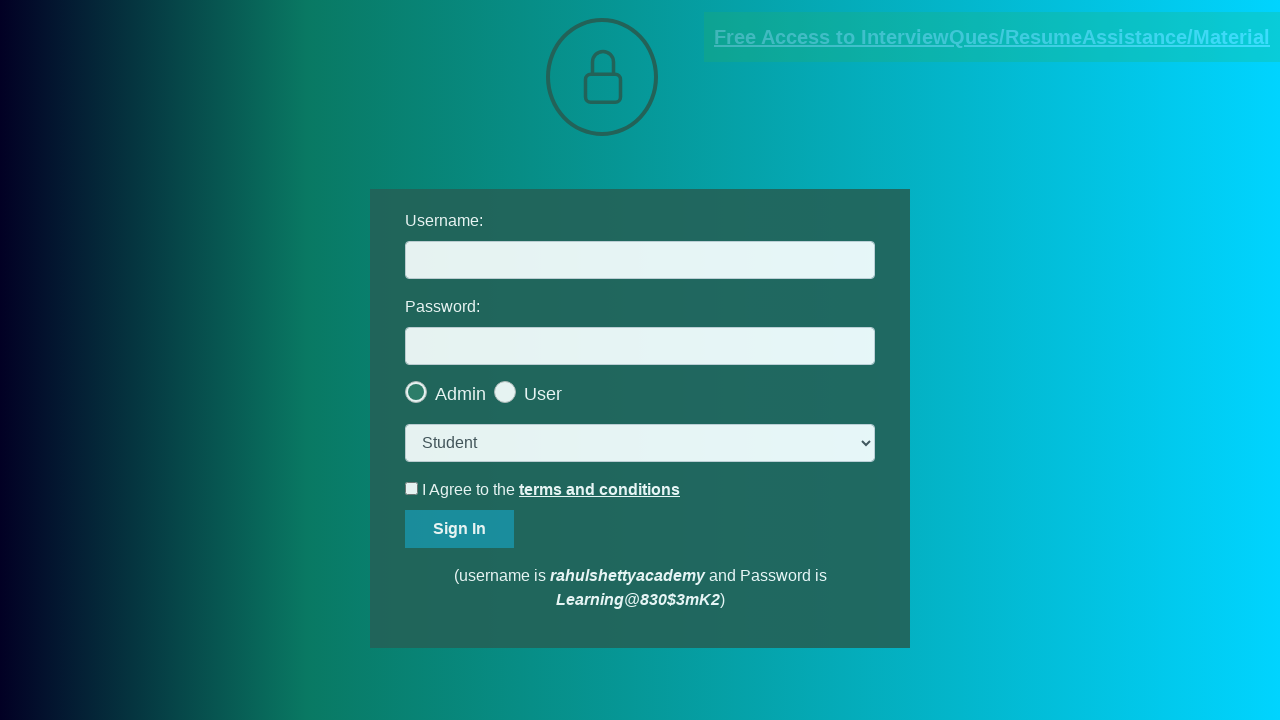

Clicked blinking text hyperlink to open new window at (992, 37) on .blinkingText
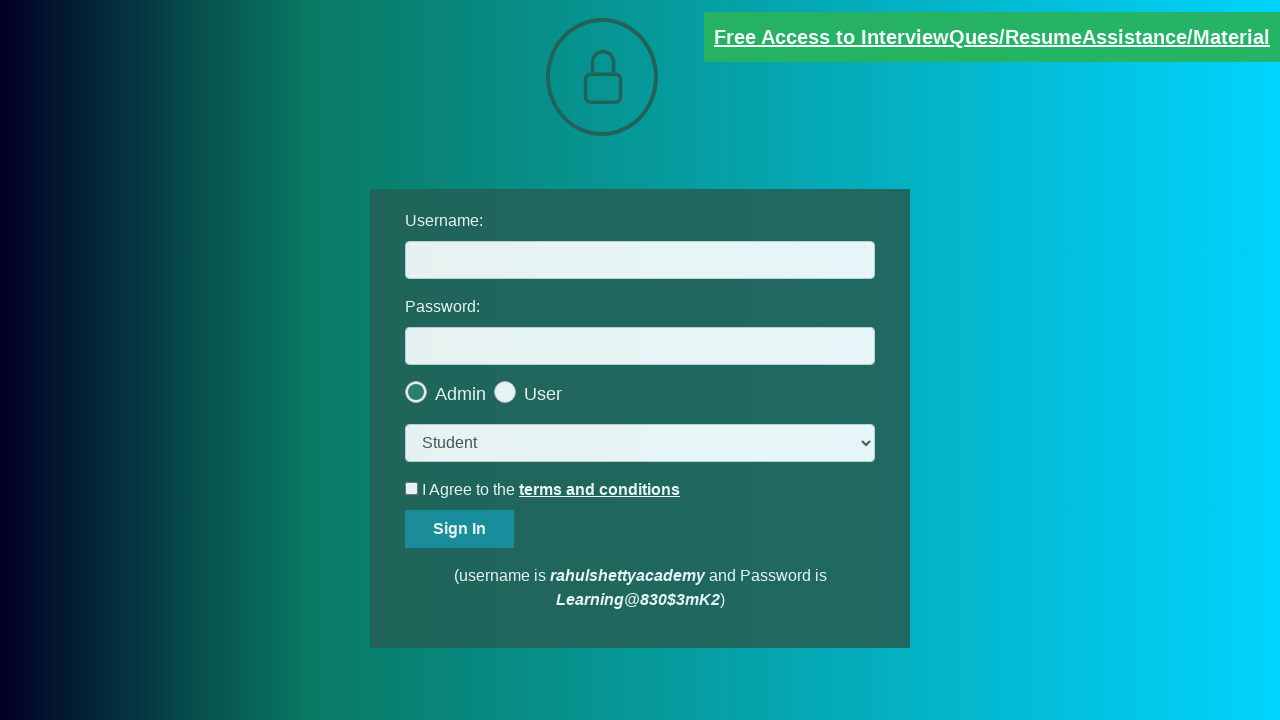

Captured new page object from window open event
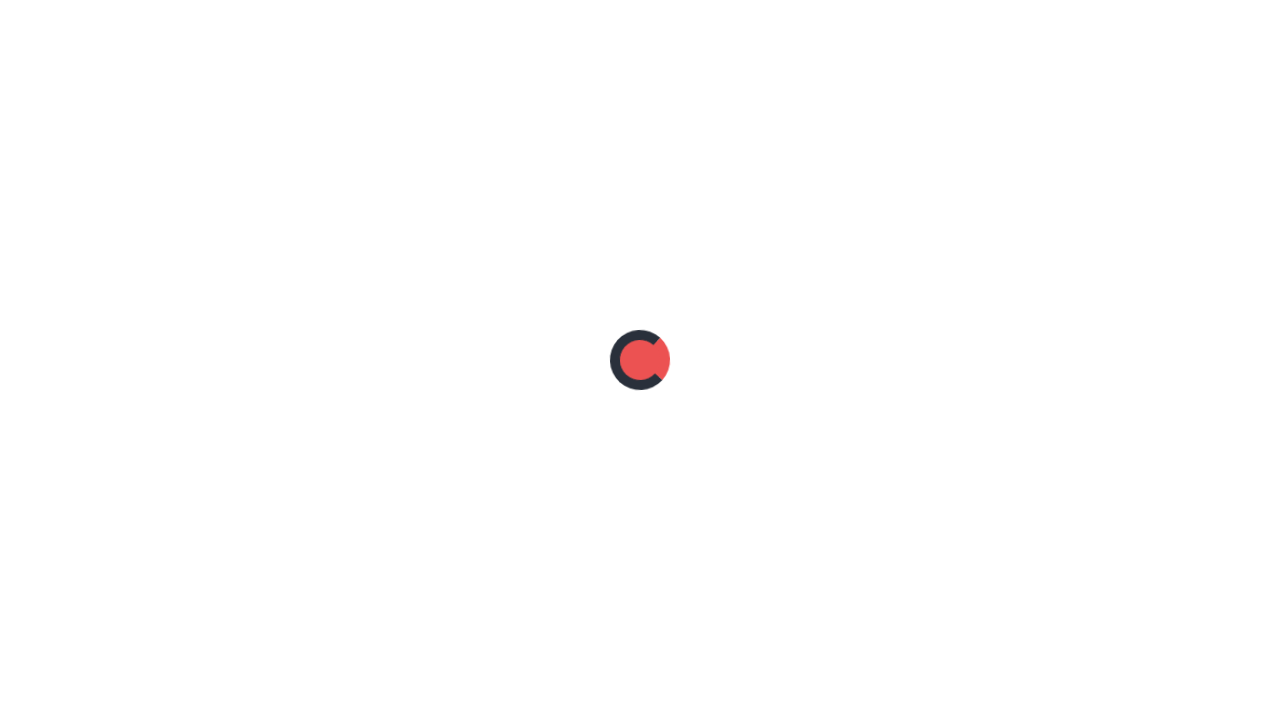

New page finished loading
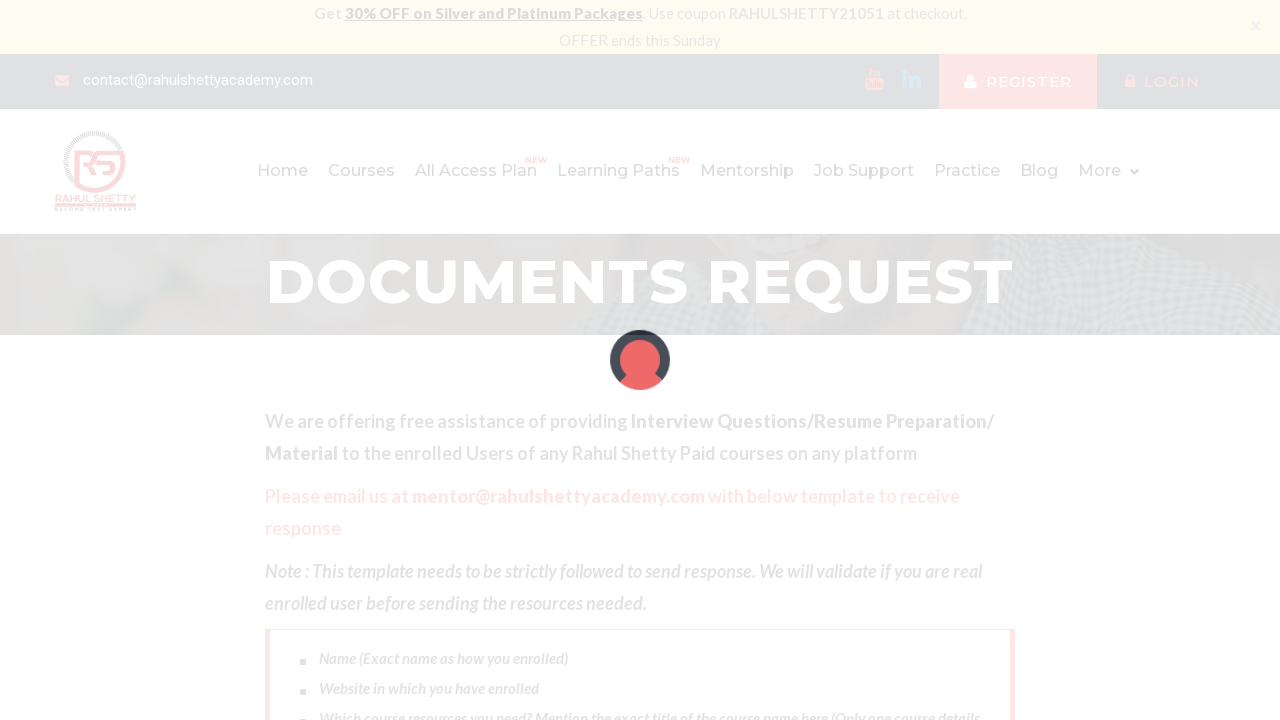

Verified mentor email link is present on destination page
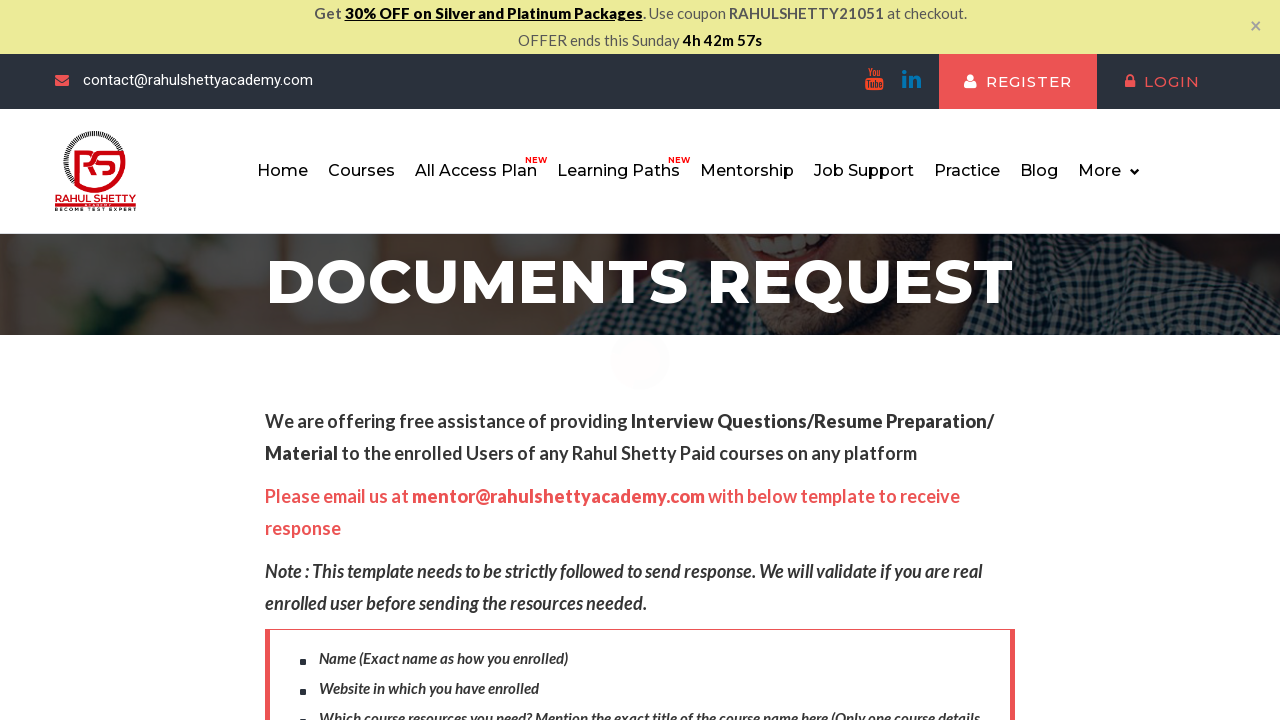

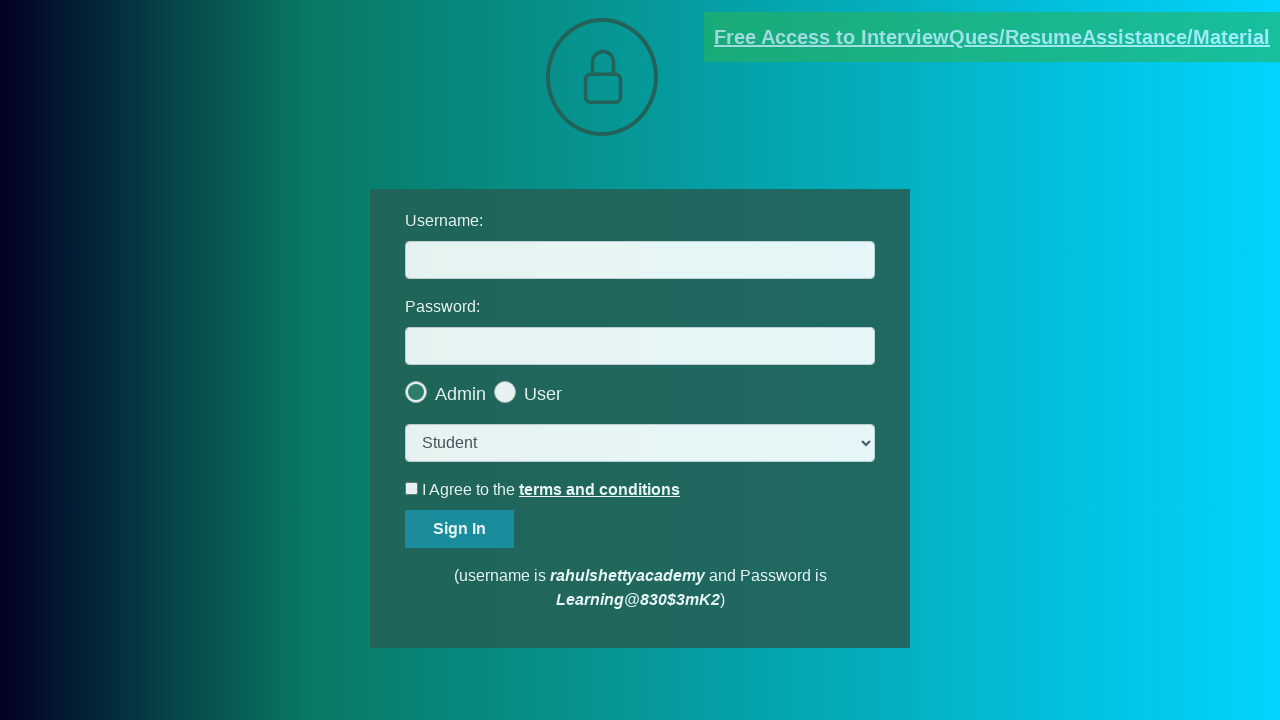